Verifies the About link in the bottom bar is visible and navigates to the correct page when clicked

Starting URL: https://qa.heallifehospital.com/frontend

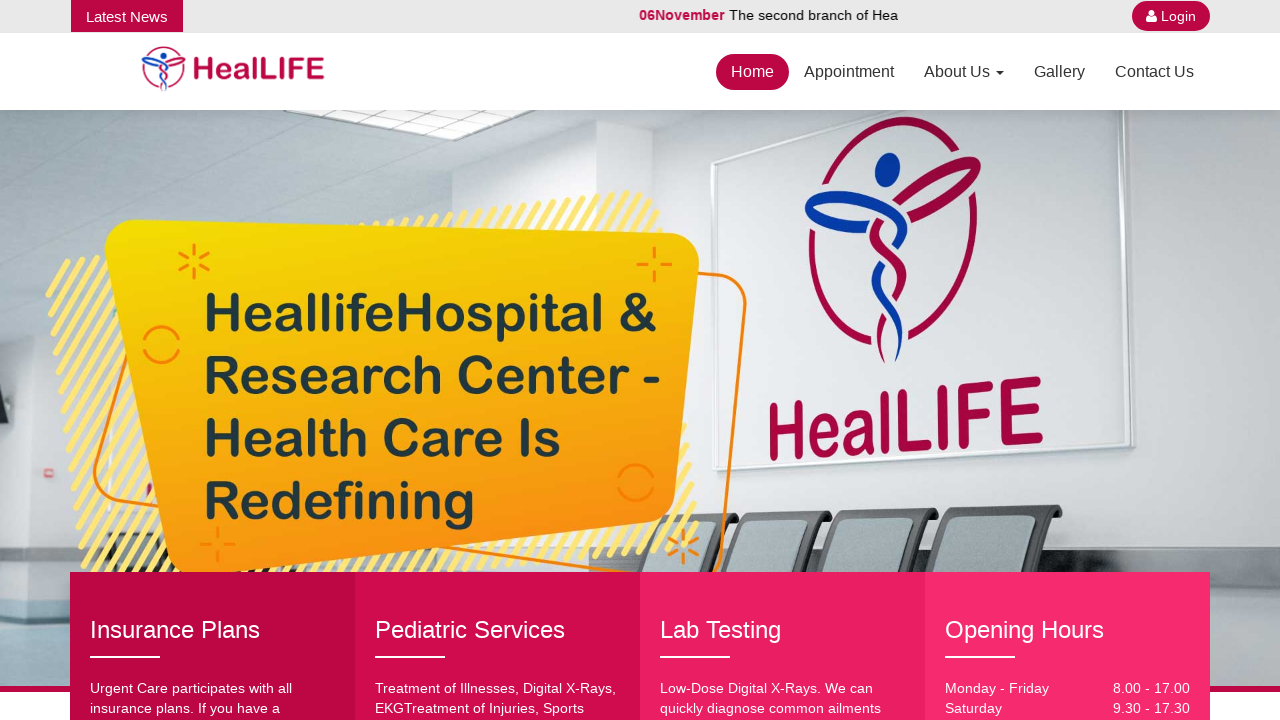

Scrolled to bottom of page
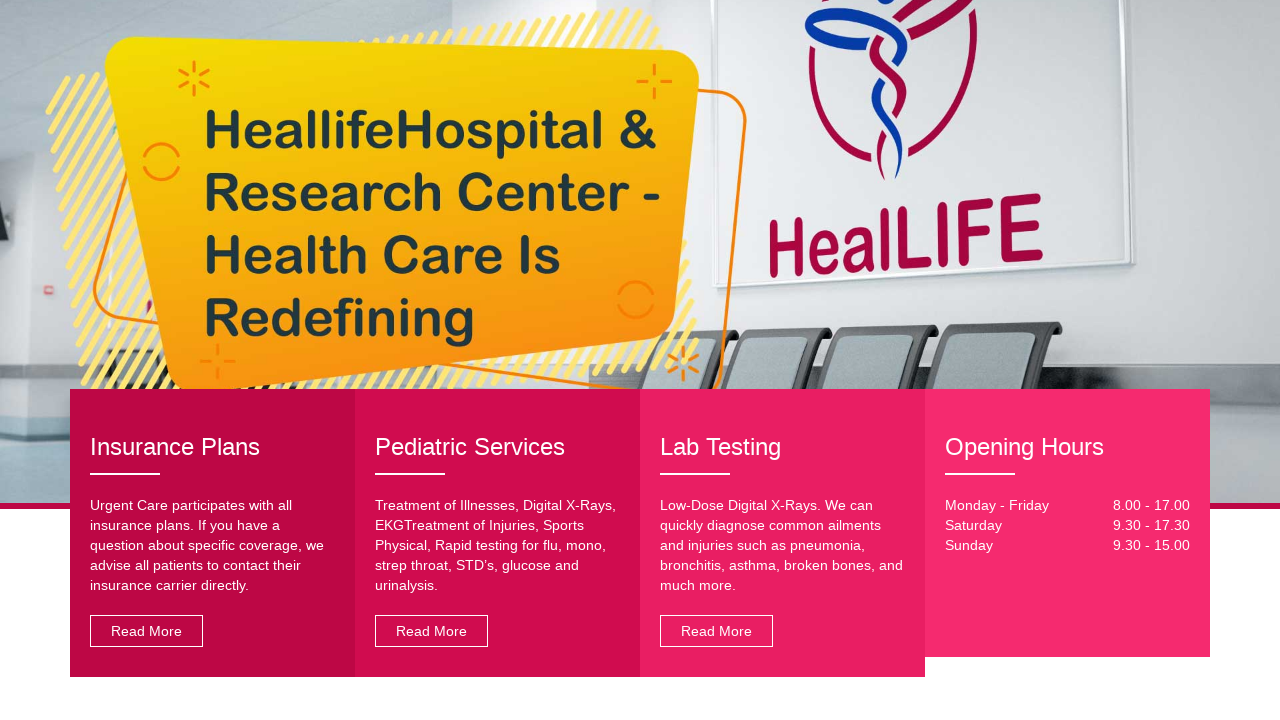

Waited 2 seconds for page to settle
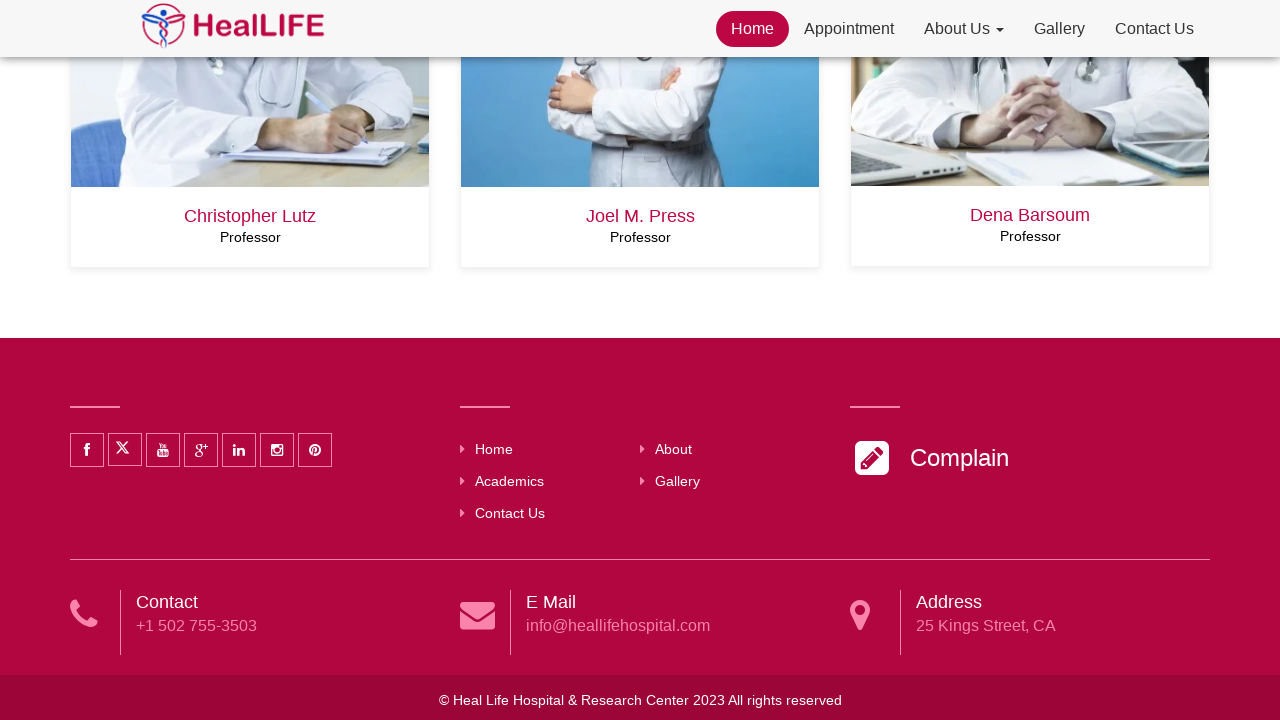

Verified About link is visible in footer
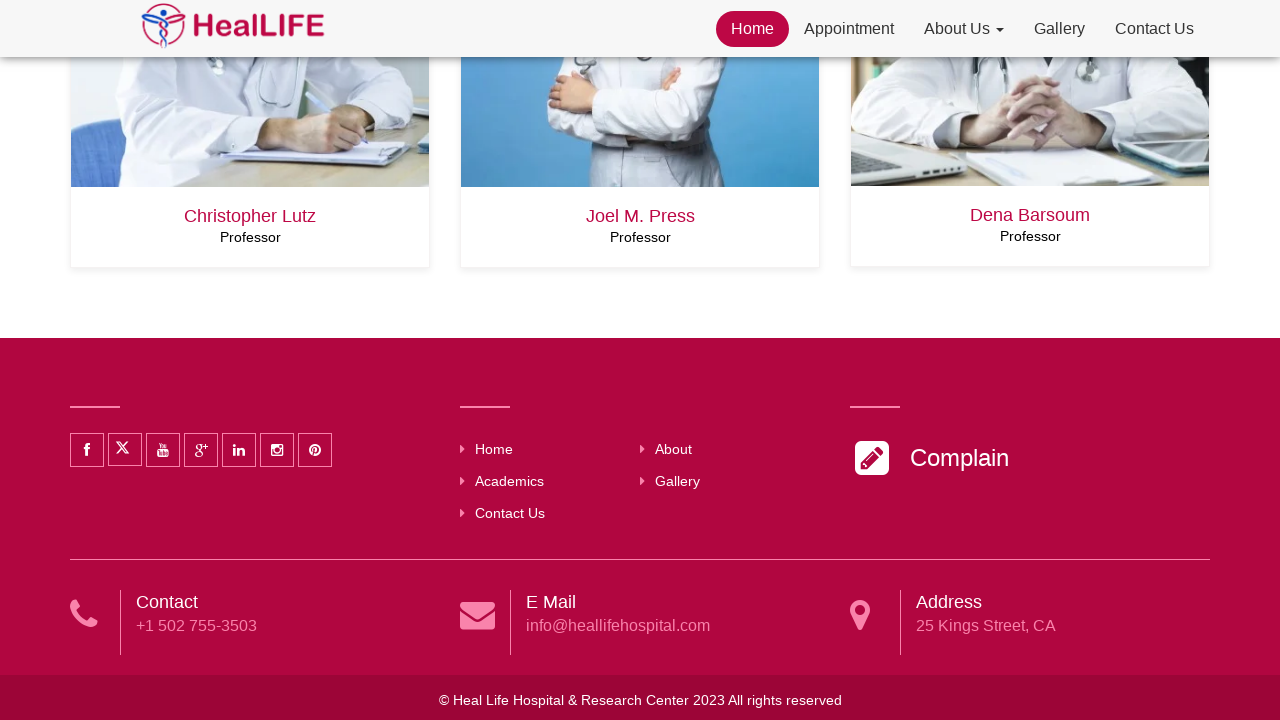

Clicked About link in footer at (674, 449) on footer a:has-text('About')
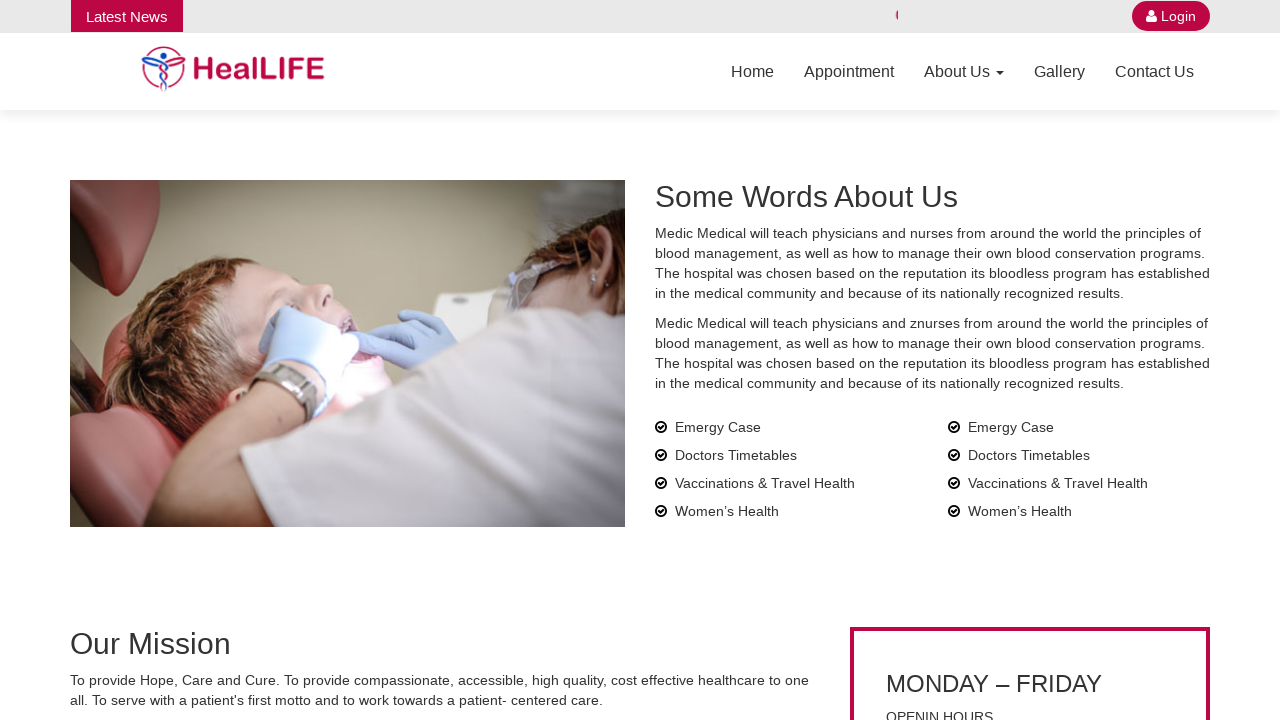

Verified navigation to About page at https://qa.heallifehospital.com/page/about-hospitals
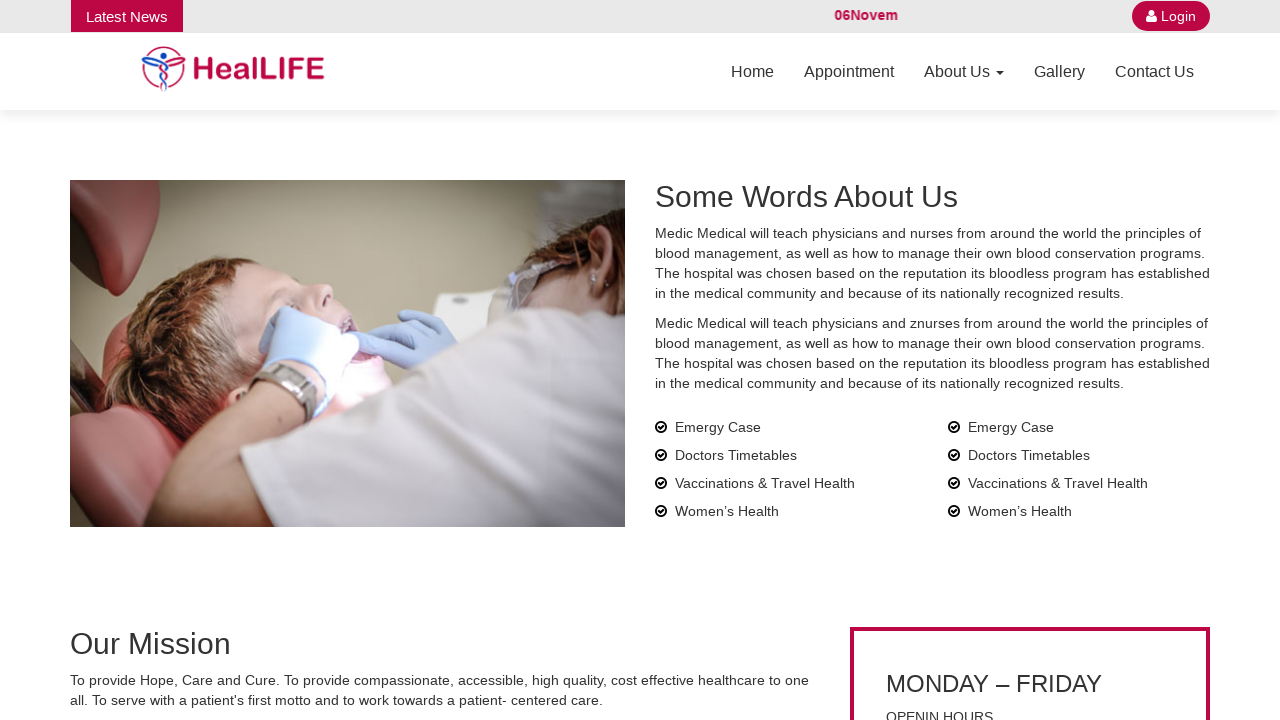

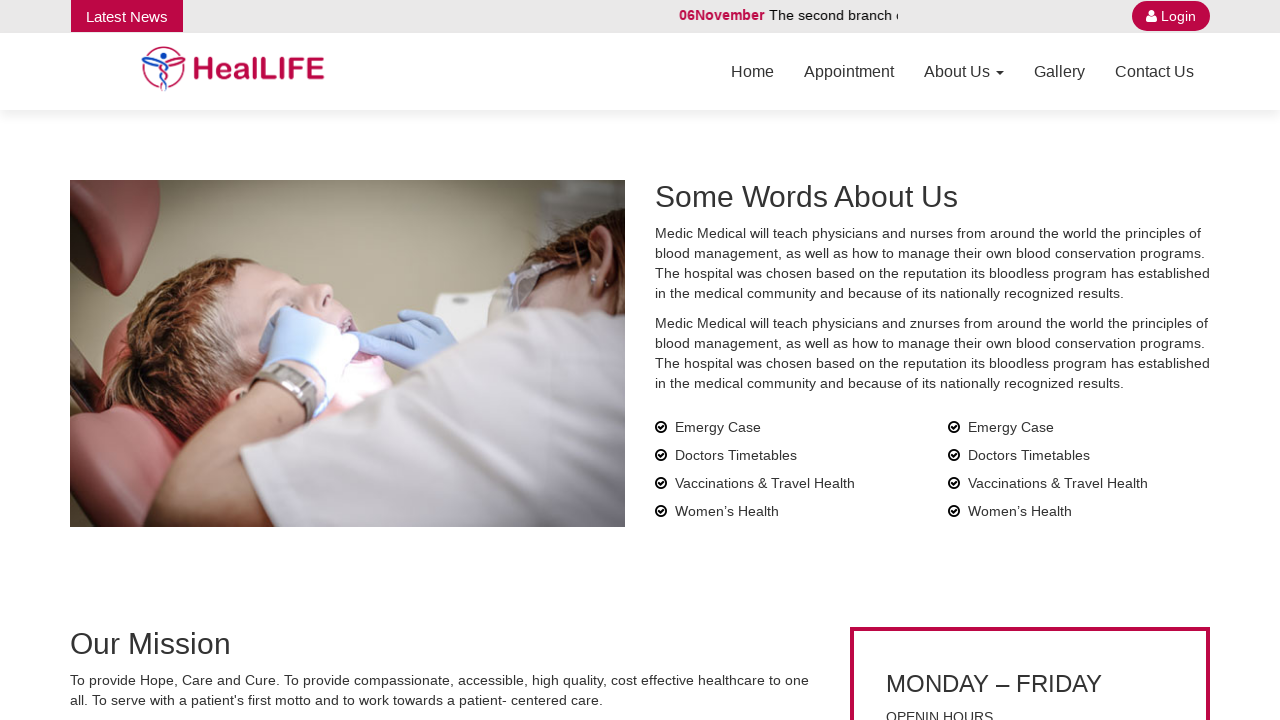